Navigates to Spotify homepage and verifies the page title is displayed correctly

Starting URL: https://www.spotify.com

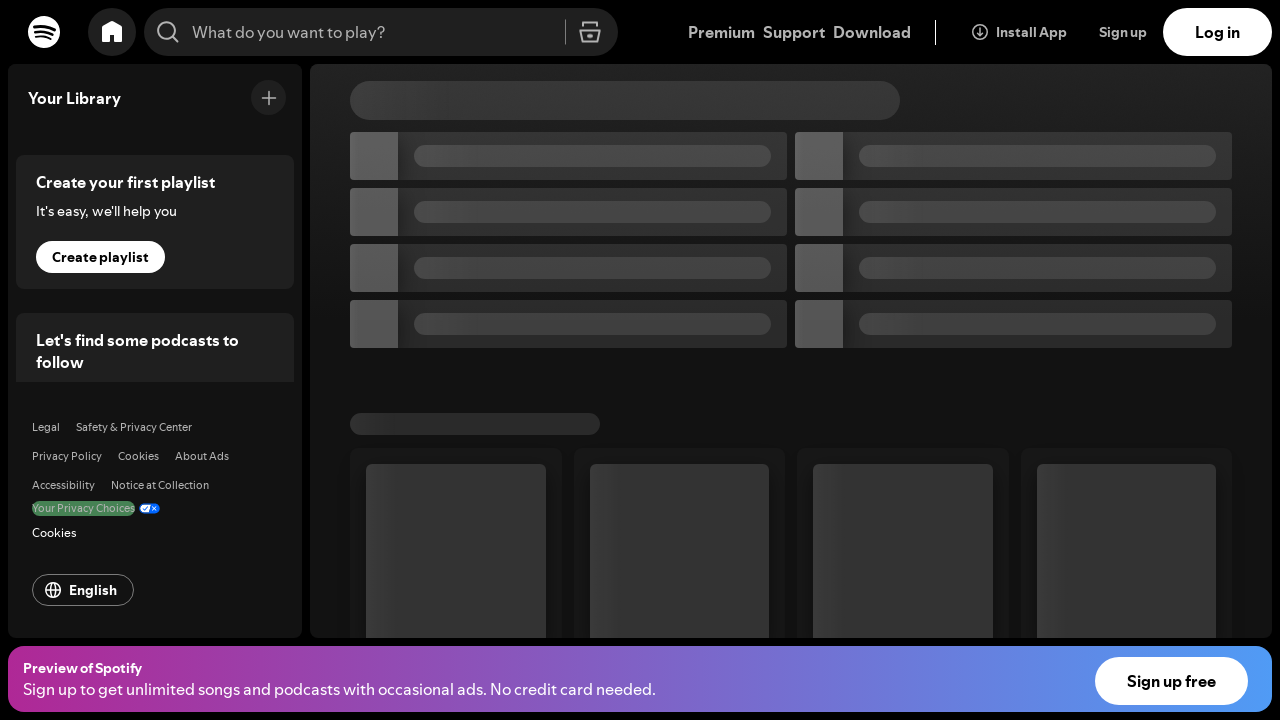

Retrieved page title from Spotify homepage
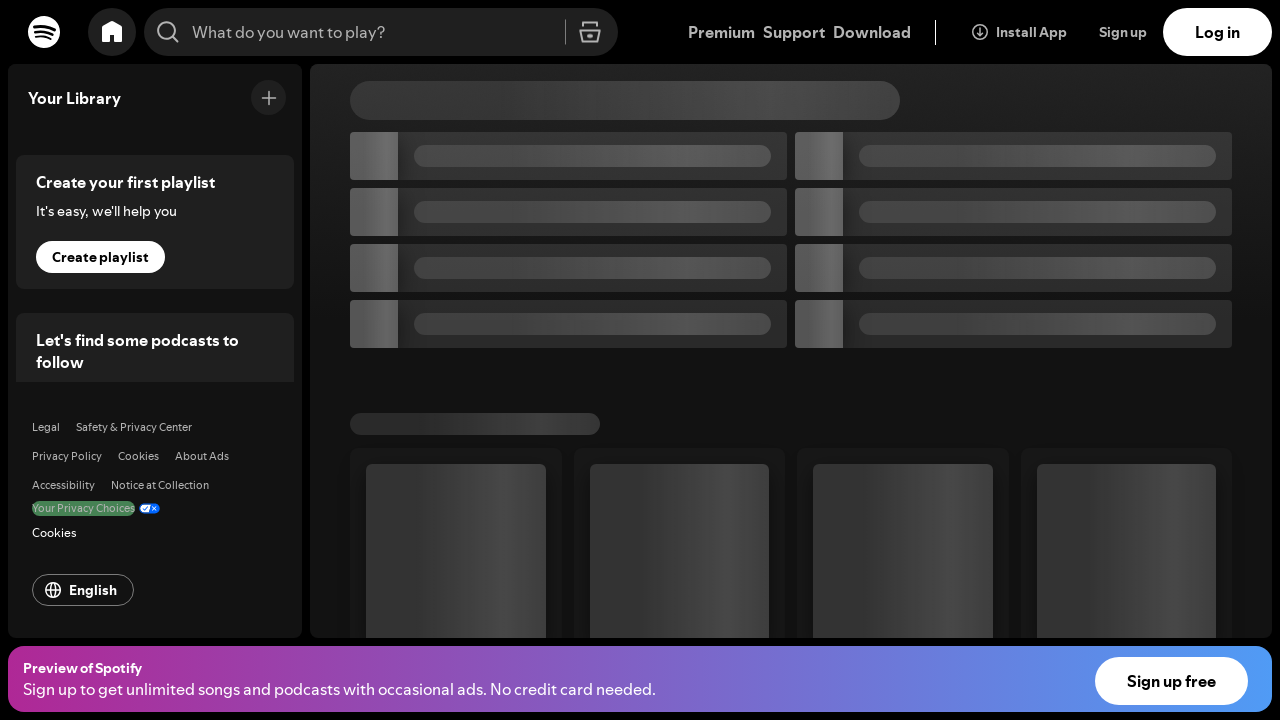

Waited for page to reach domcontentloaded state
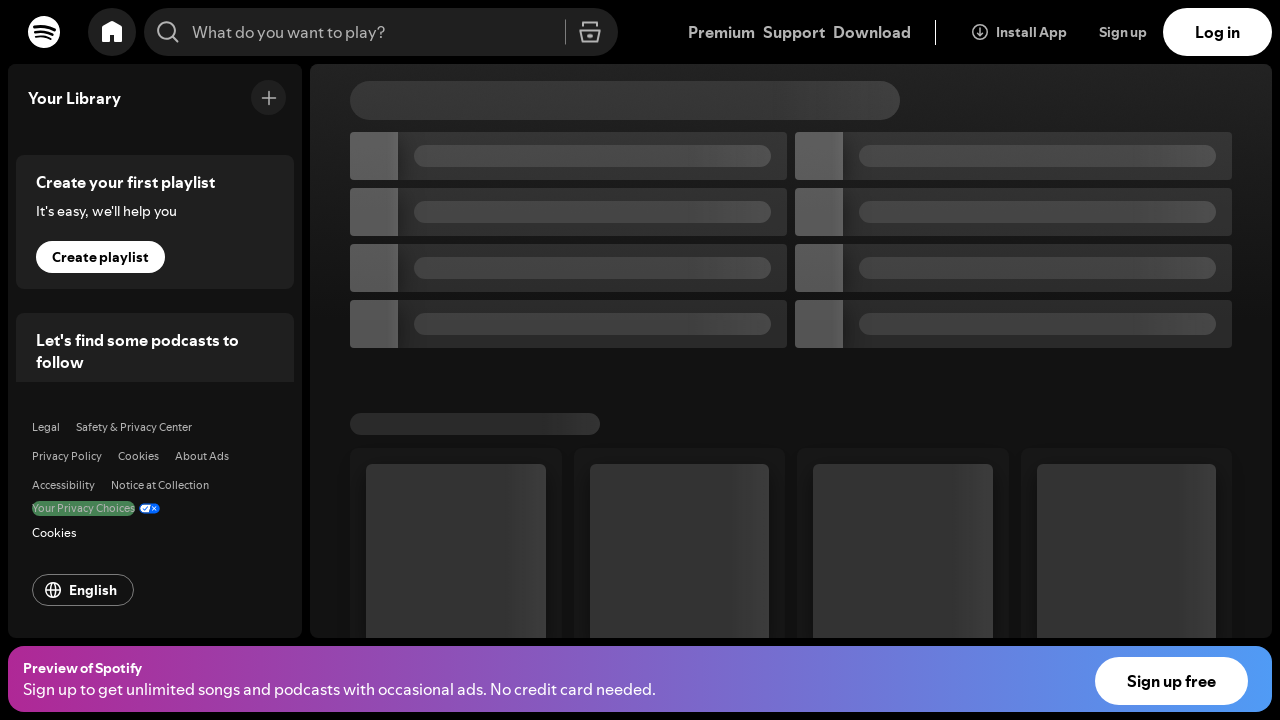

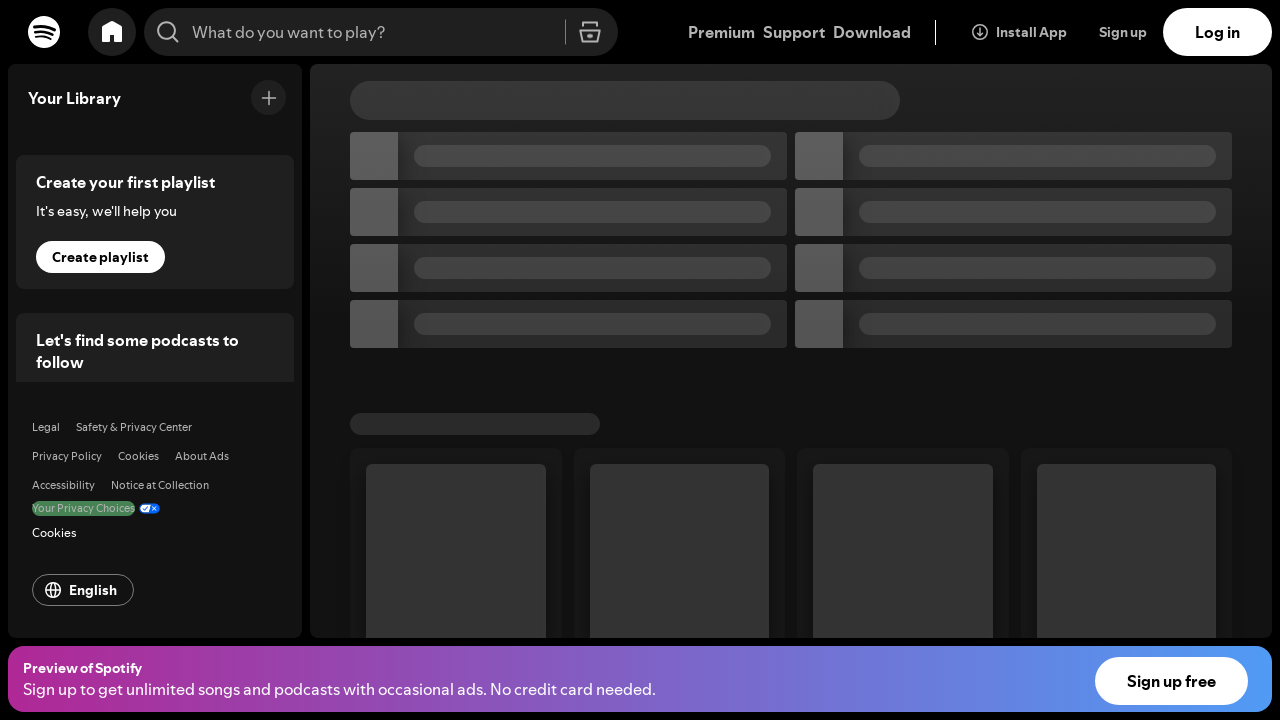